Tests jQuery UI drag and drop functionality by switching to an iframe and dragging an element from source to target

Starting URL: https://jqueryui.com/droppable/

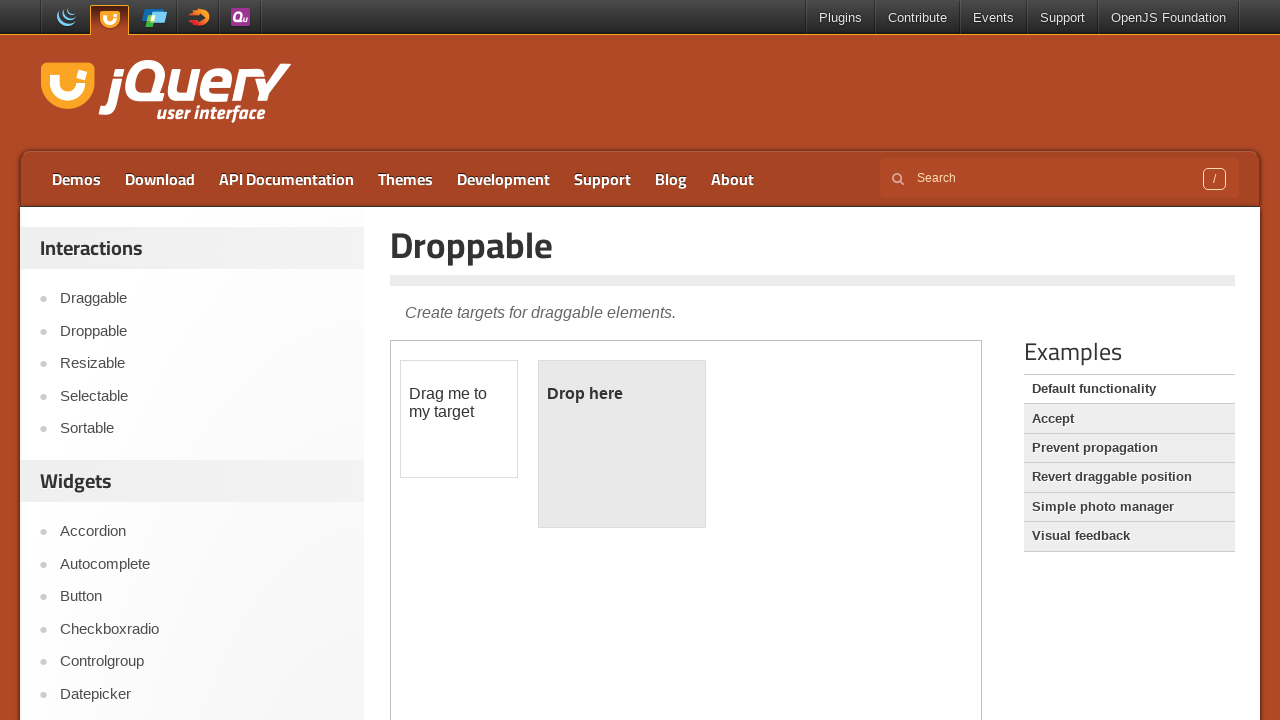

Found 1 iframes on the jQuery UI droppable demo page
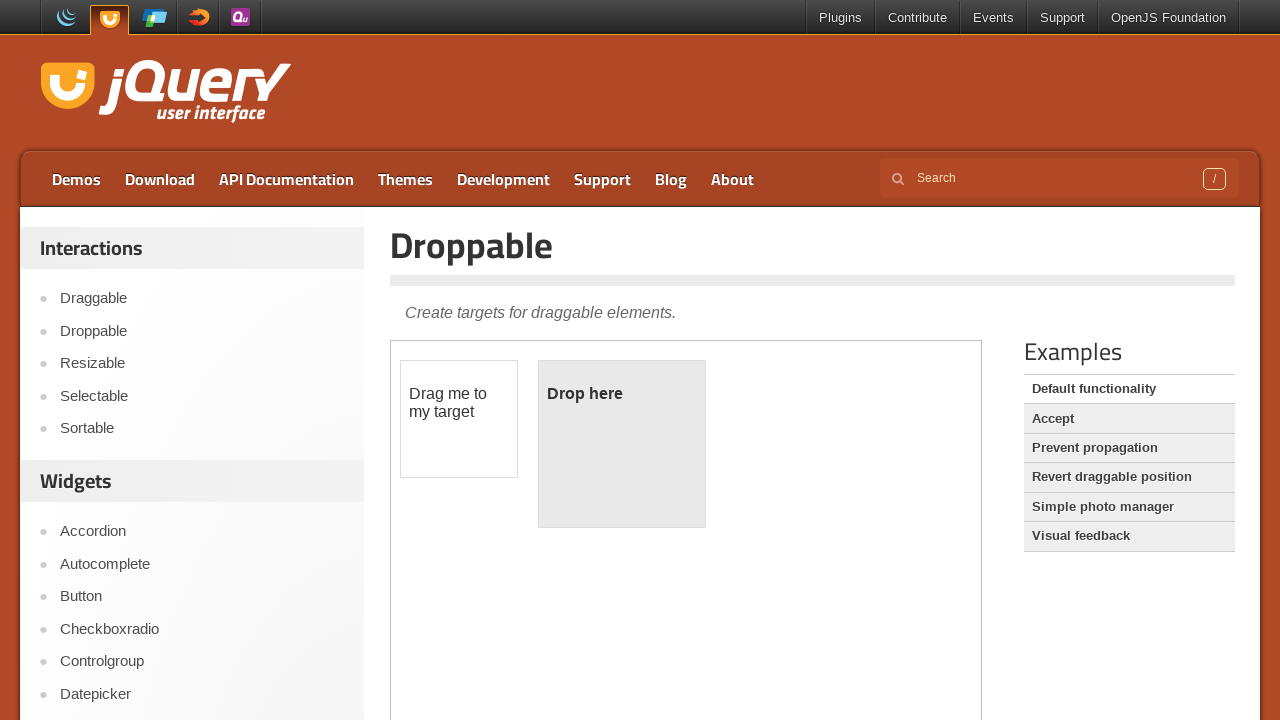

Located the demo iframe
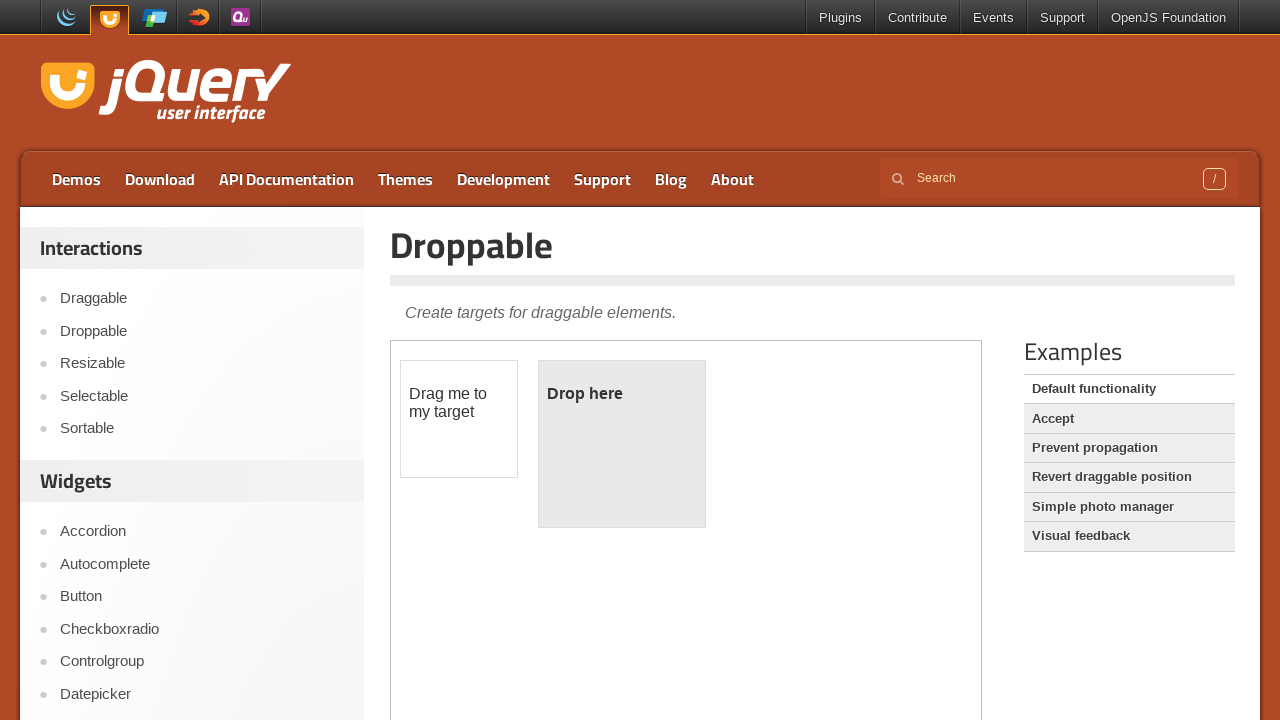

Located the draggable element (#draggable) within the iframe
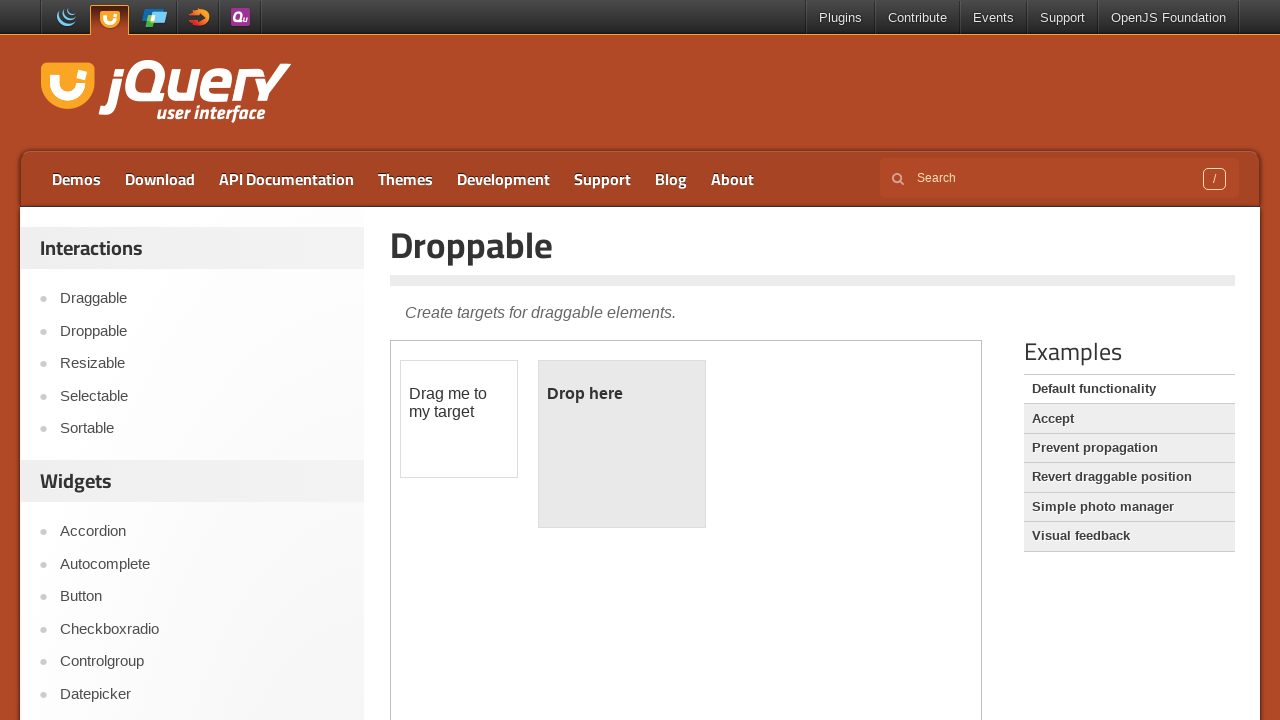

Located the droppable target element (#droppable) within the iframe
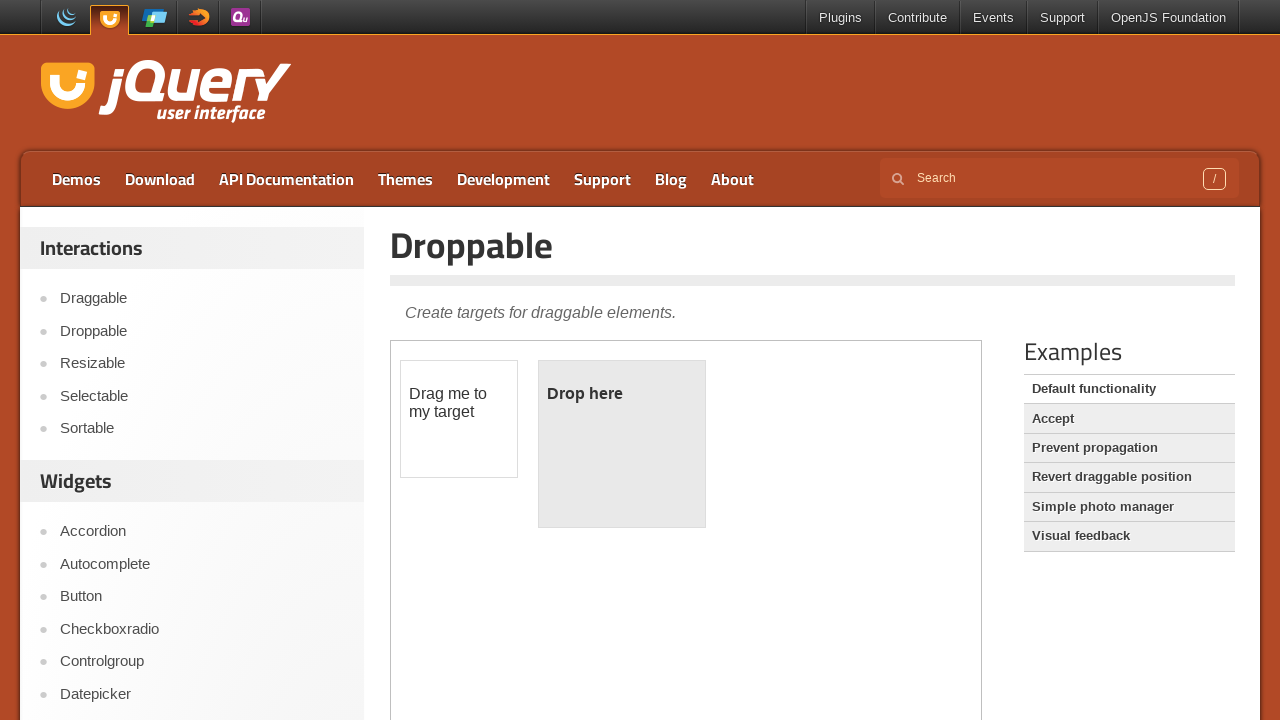

Clicked on the draggable element to focus it at (459, 419) on iframe.demo-frame >> internal:control=enter-frame >> #draggable
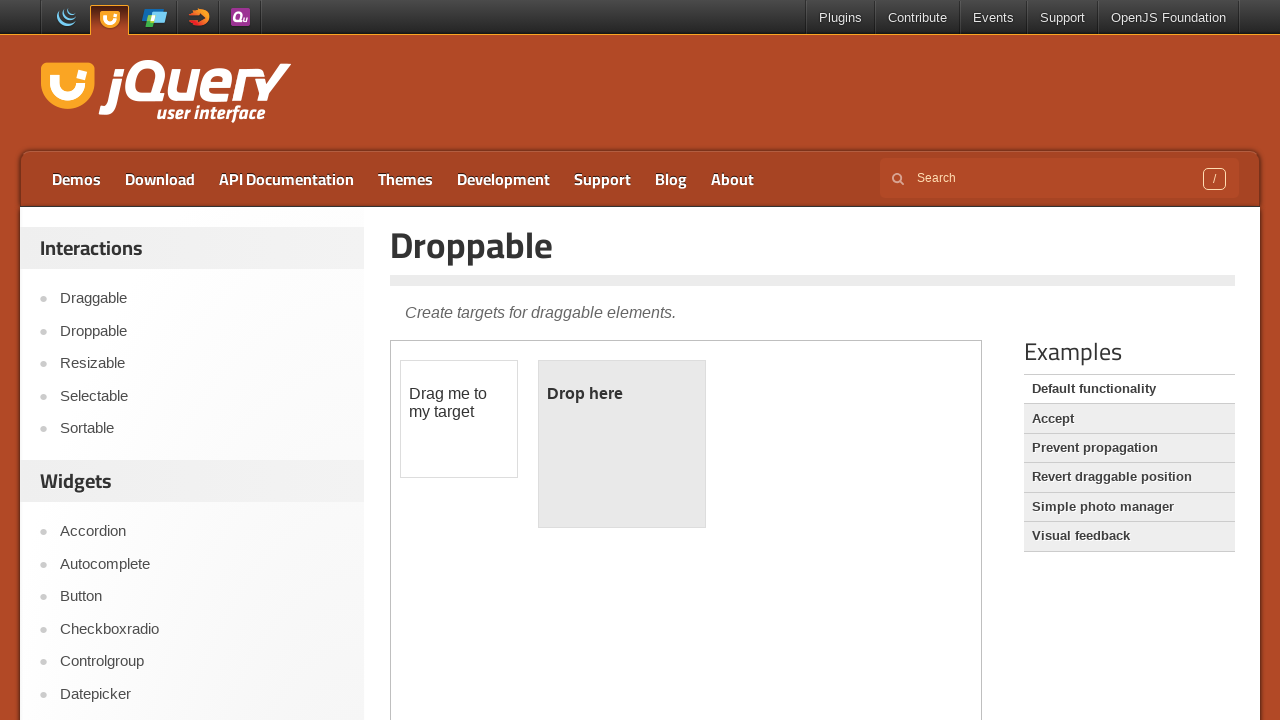

Dragged the draggable element to the droppable target area at (622, 444)
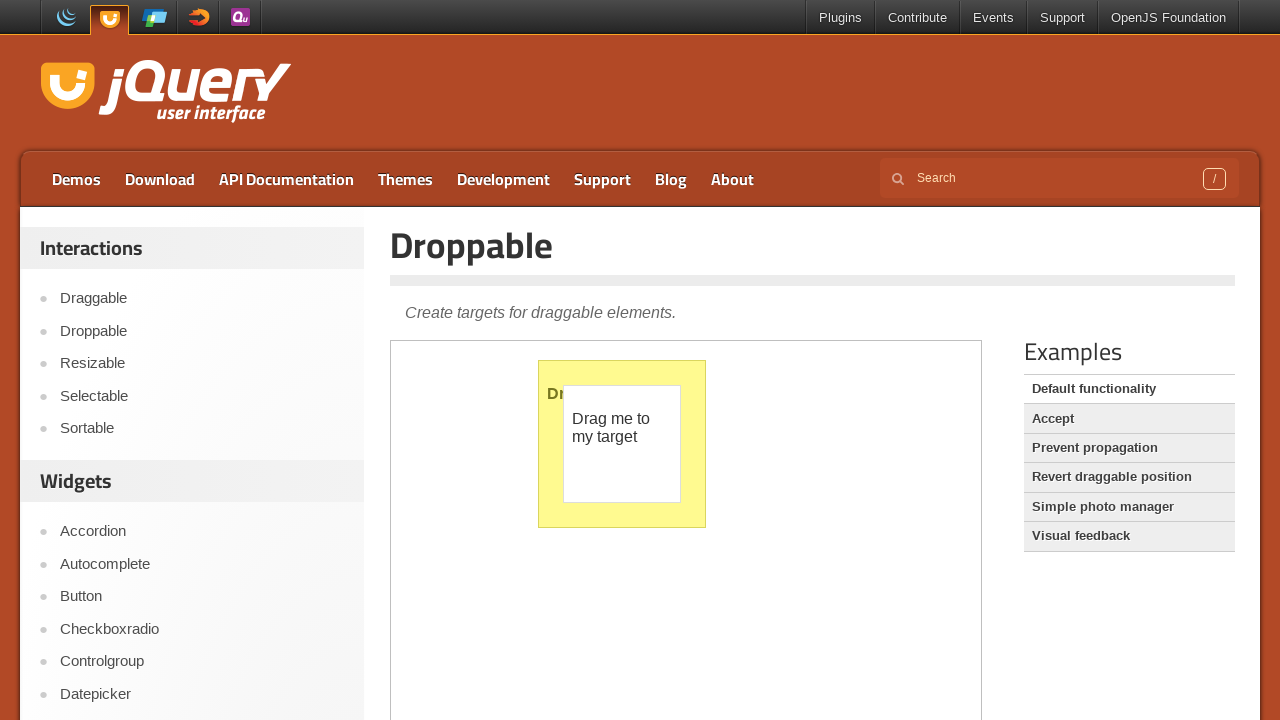

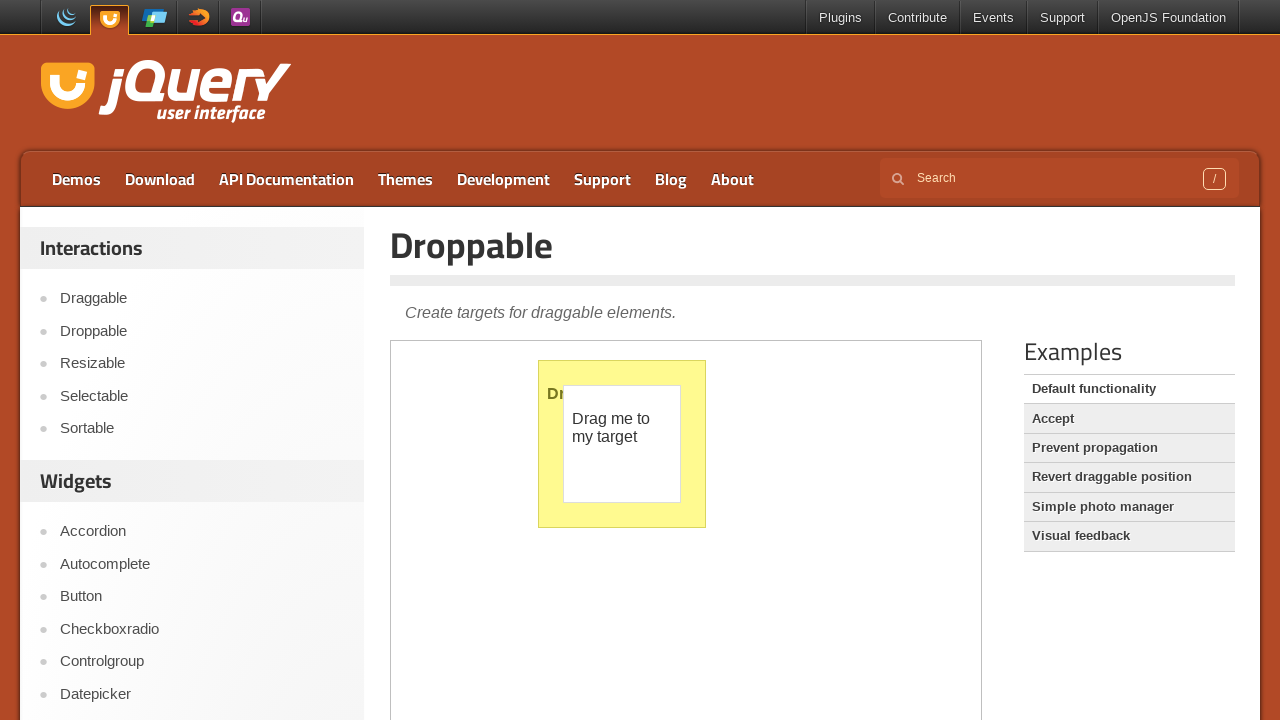